Tests filling the practice form with all fields including first name, last name, email, date of birth, gender, mobile number, and current address, then submits and closes the confirmation

Starting URL: https://demoqa.com/

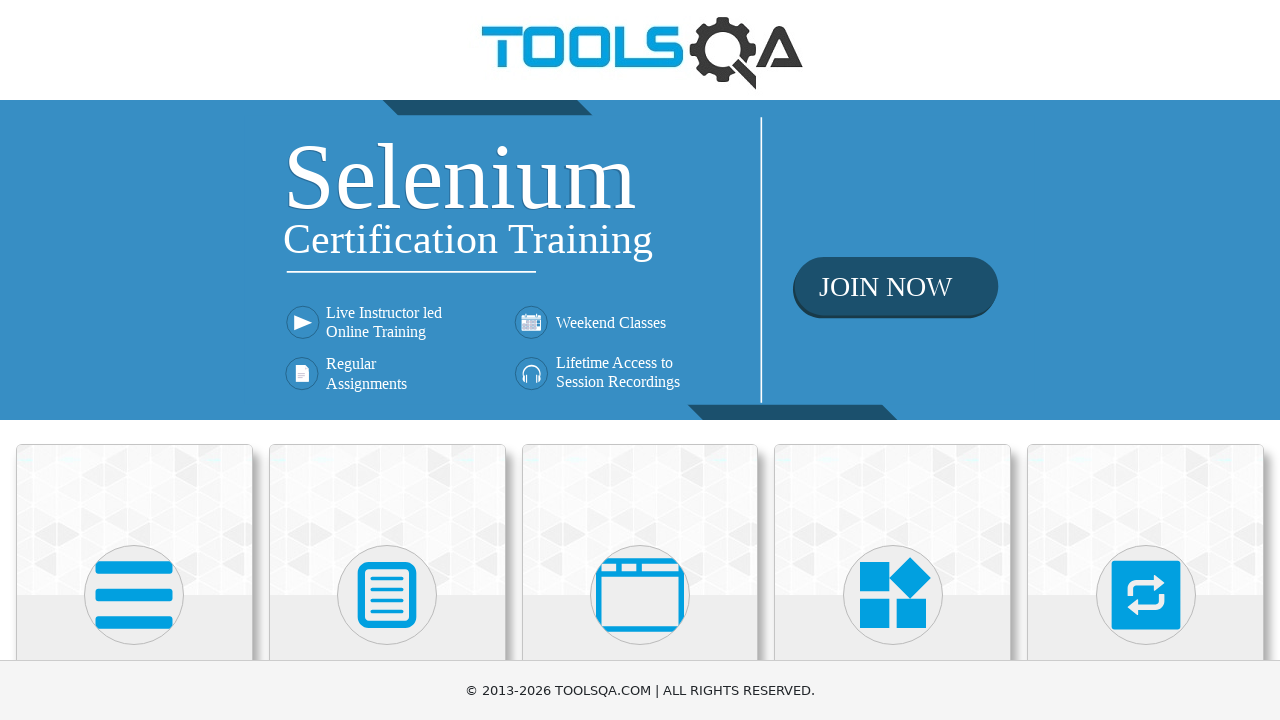

Clicked on Forms card at (387, 360) on text=Forms
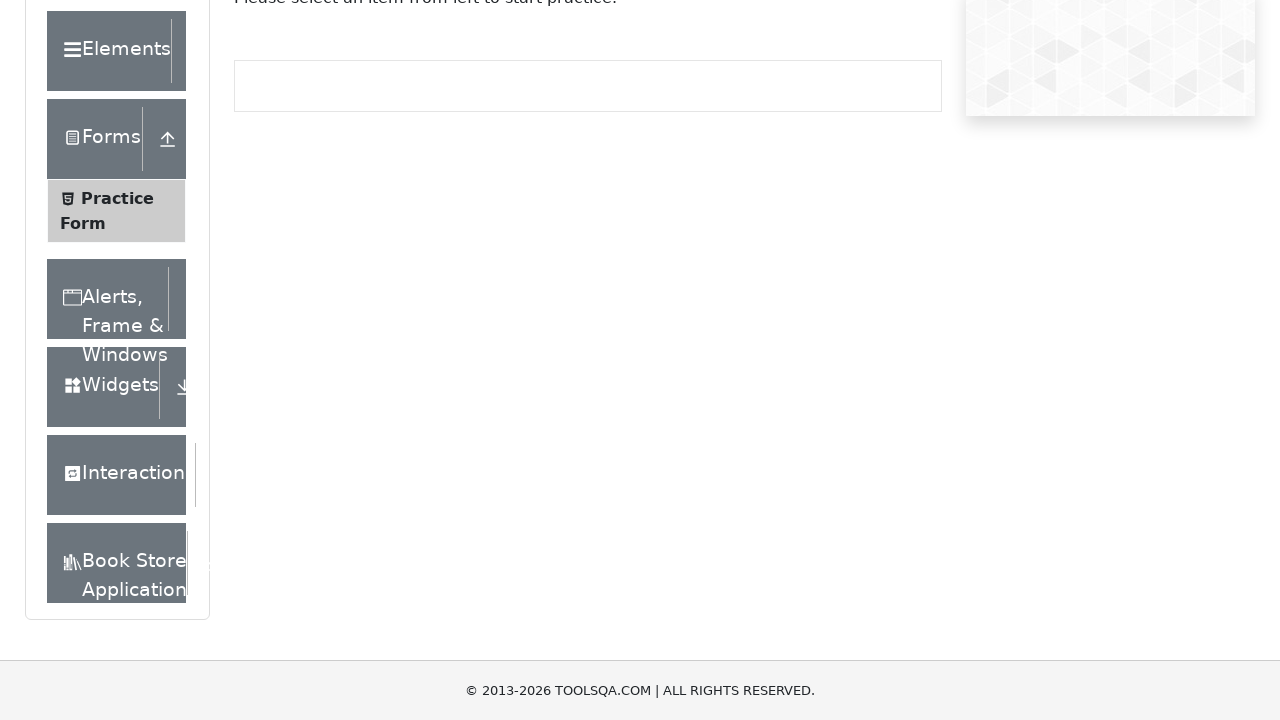

Clicked on Practice Form in sidebar at (117, 336) on text=Practice Form
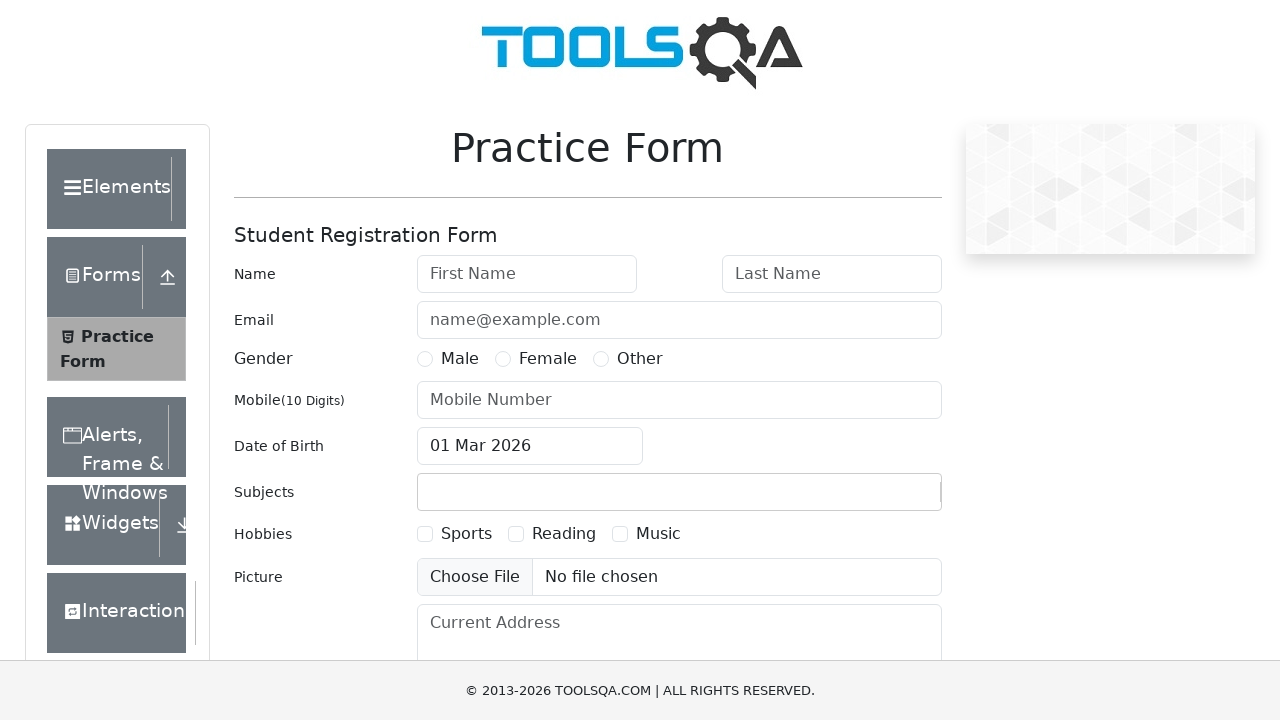

Filled first name field with 'Elena' on #firstName
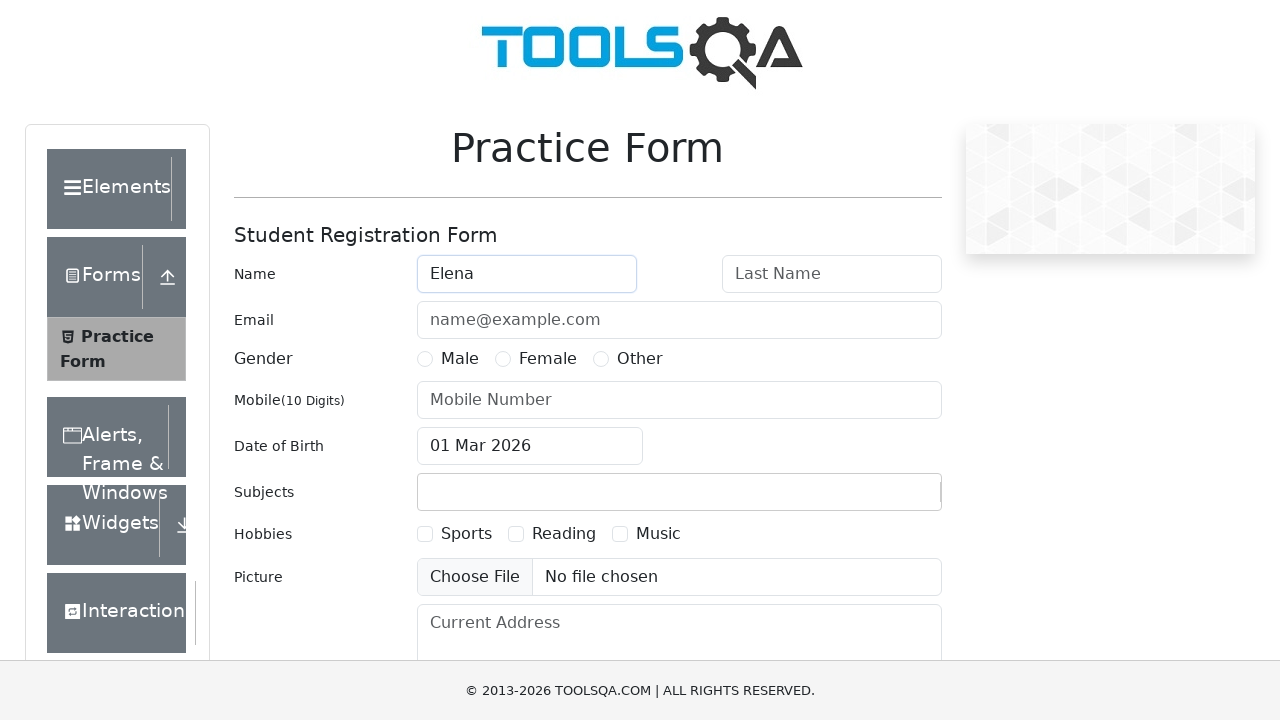

Filled last name field with 'Rodriguez' on #lastName
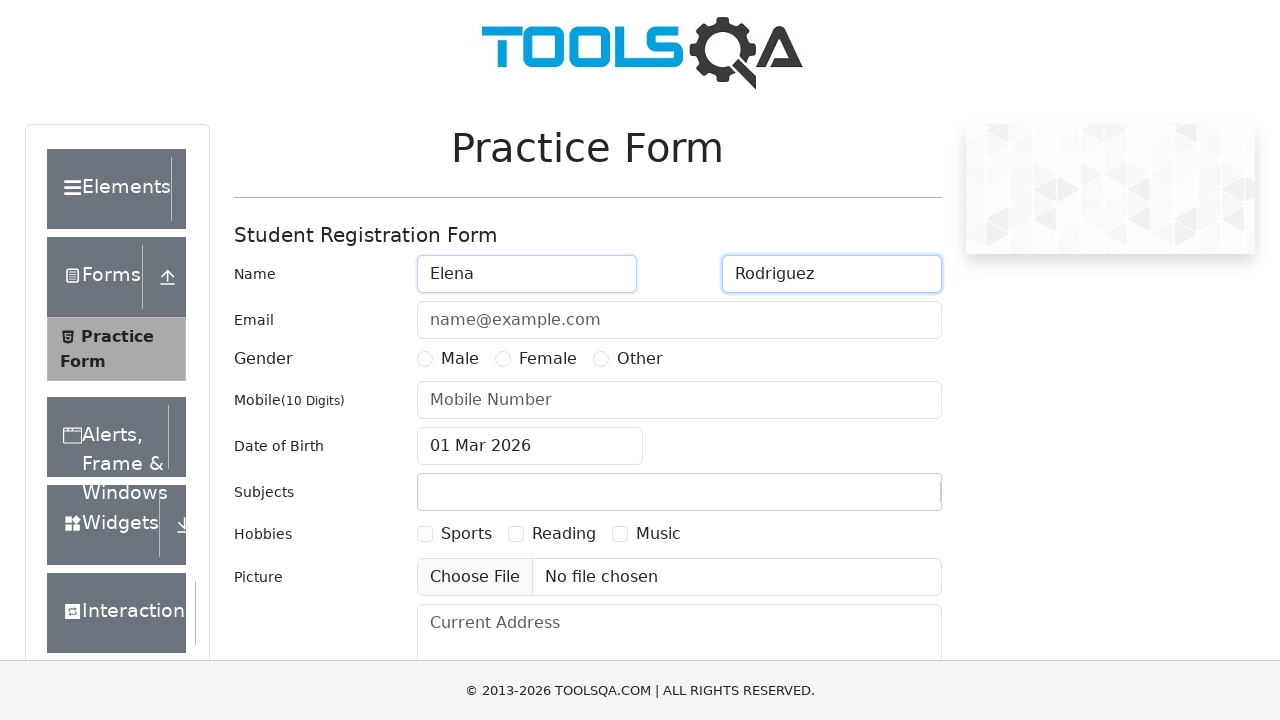

Filled email field with 'elena.rodriguez@testmail.com' on #userEmail
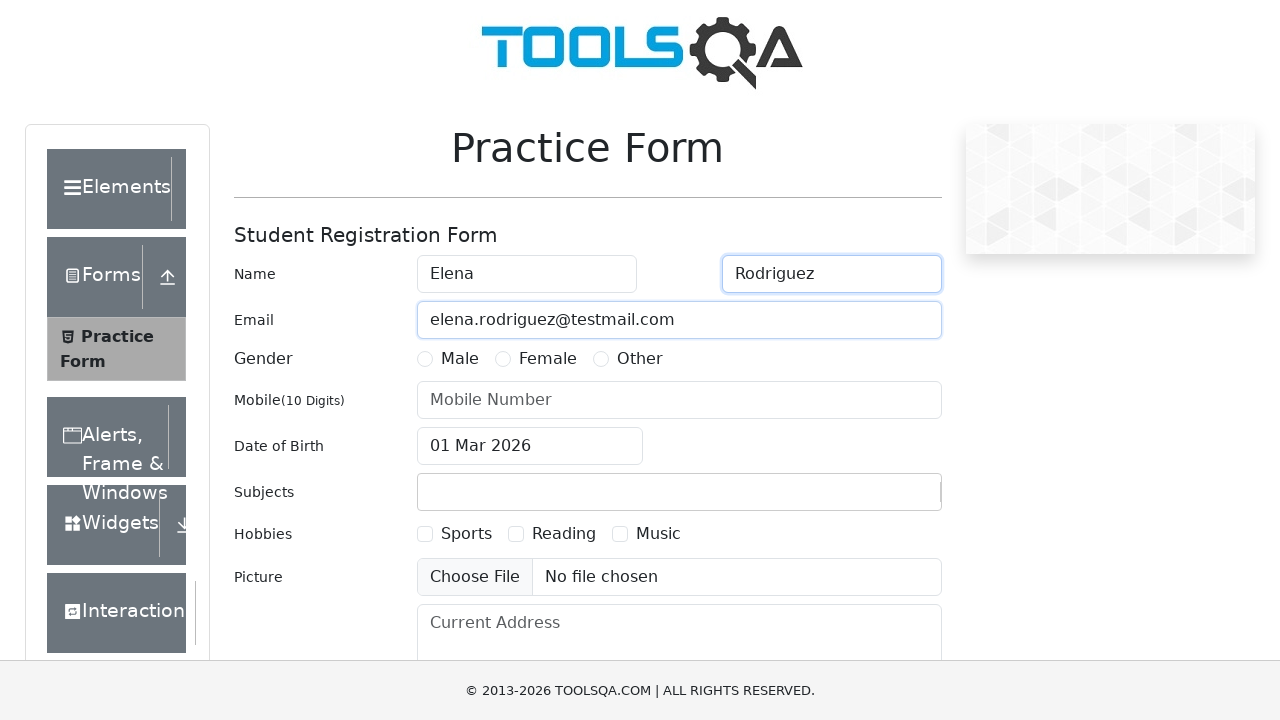

Clicked on date of birth input field at (530, 446) on #dateOfBirthInput
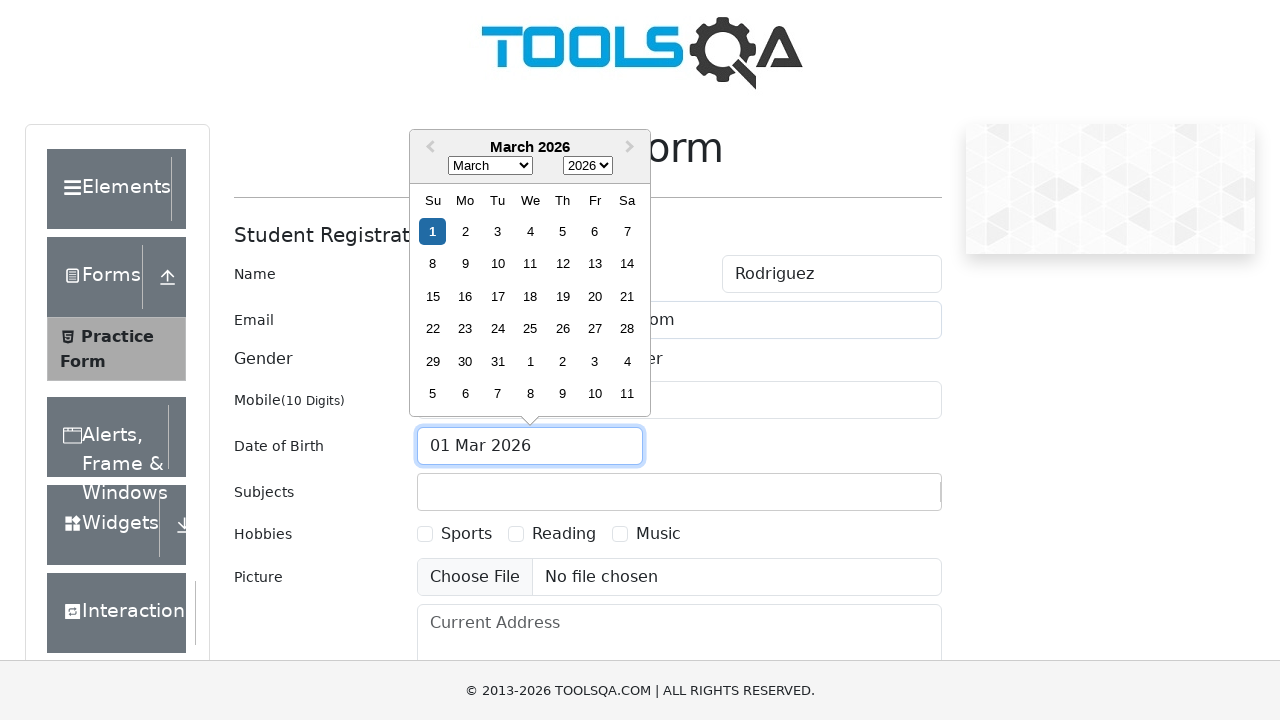

Filled date of birth with '15 March 1995' on #dateOfBirthInput
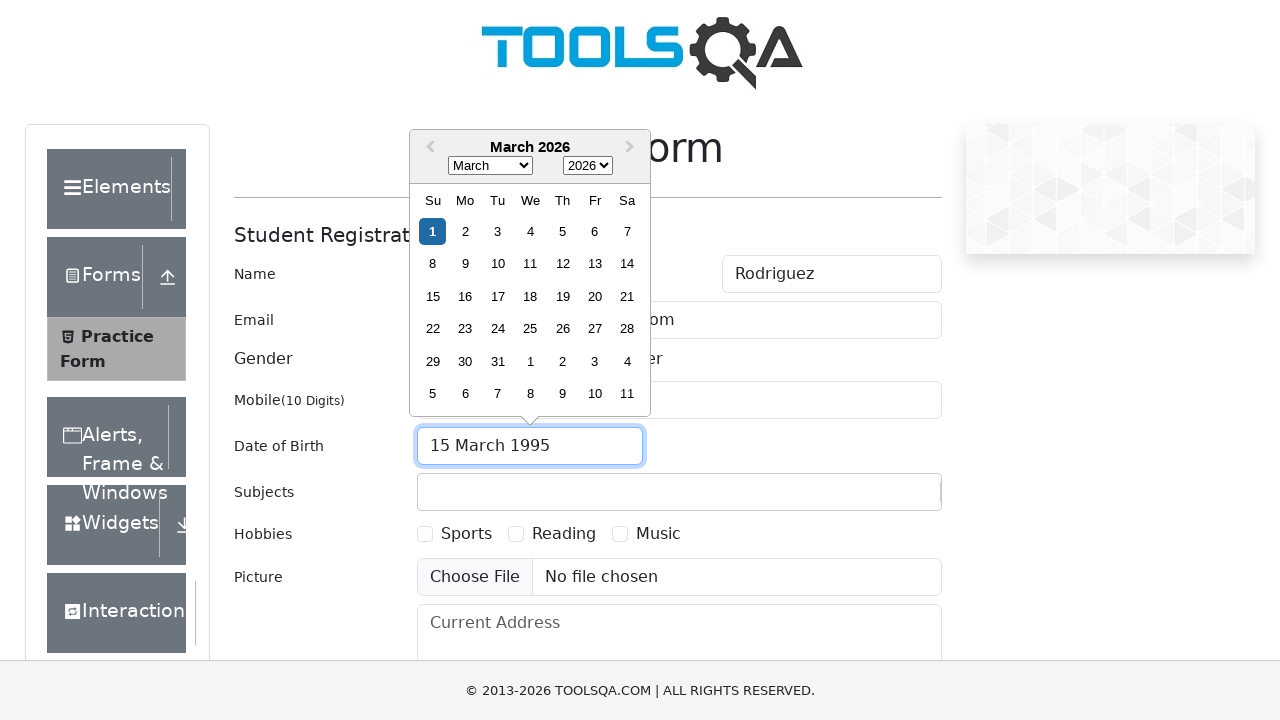

Pressed Enter to confirm date of birth on #dateOfBirthInput
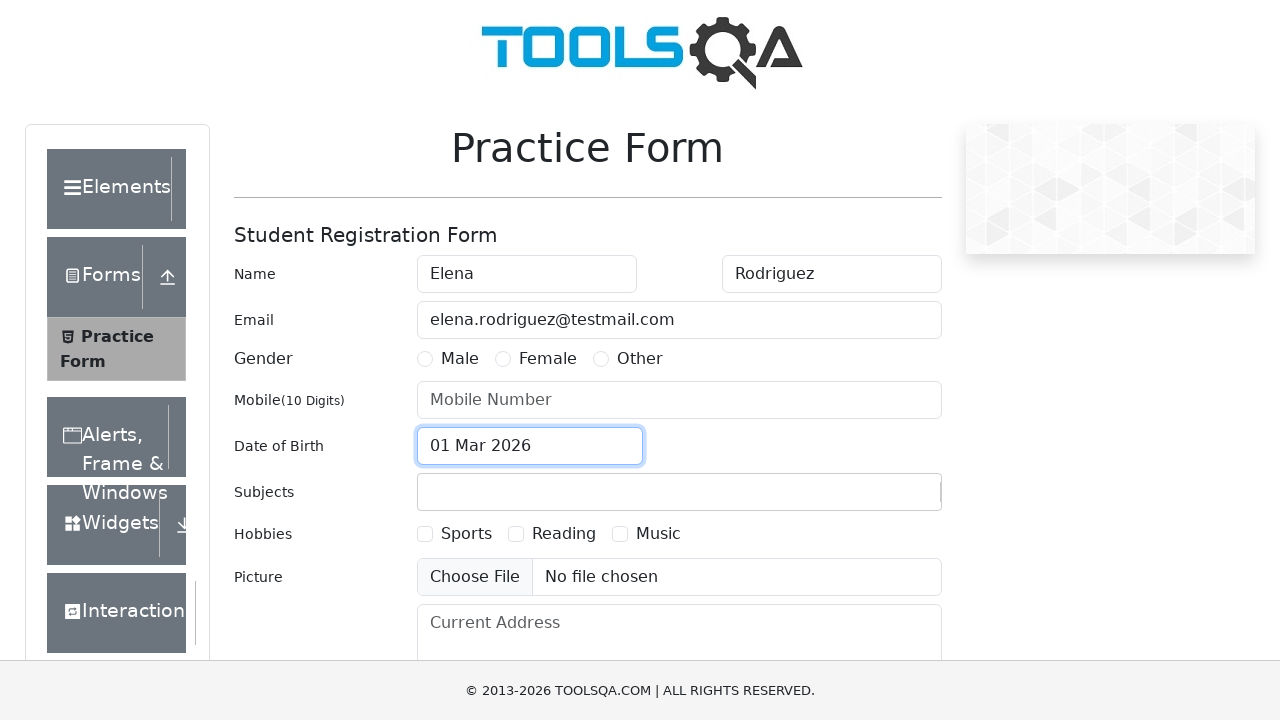

Selected Female gender option at (548, 359) on label[for='gender-radio-2']
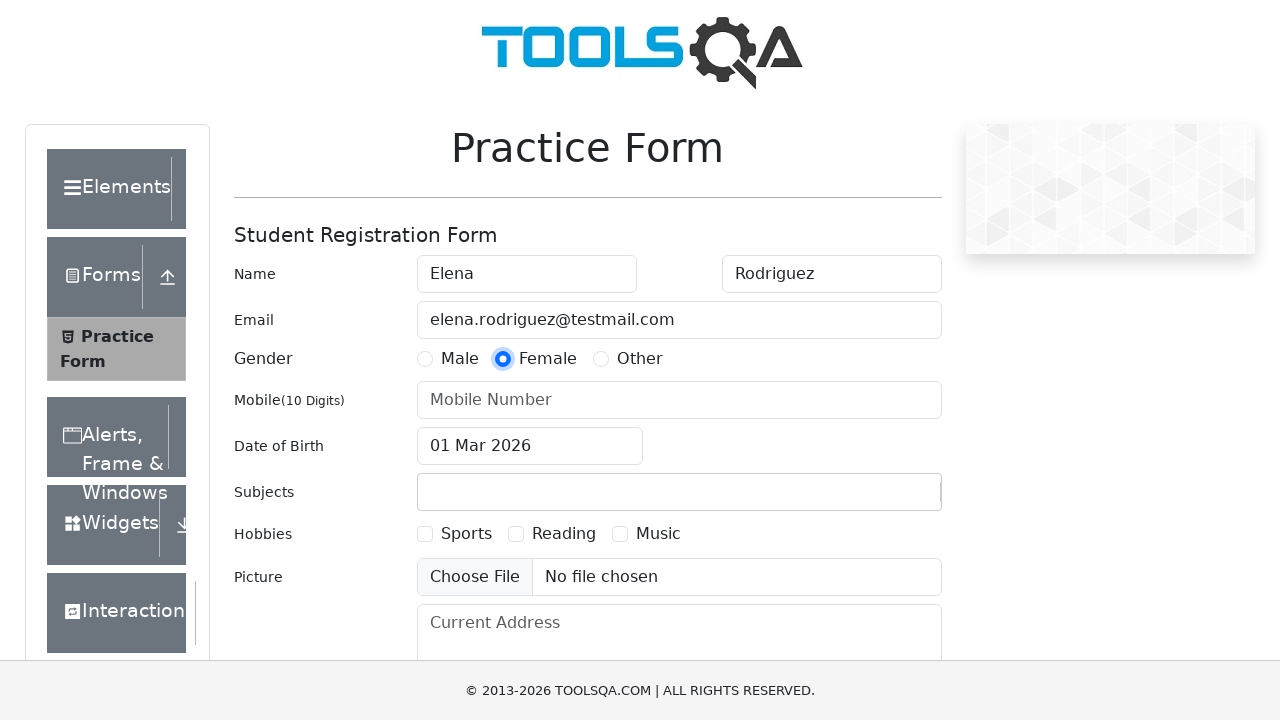

Filled mobile number field with '5551234567' on #userNumber
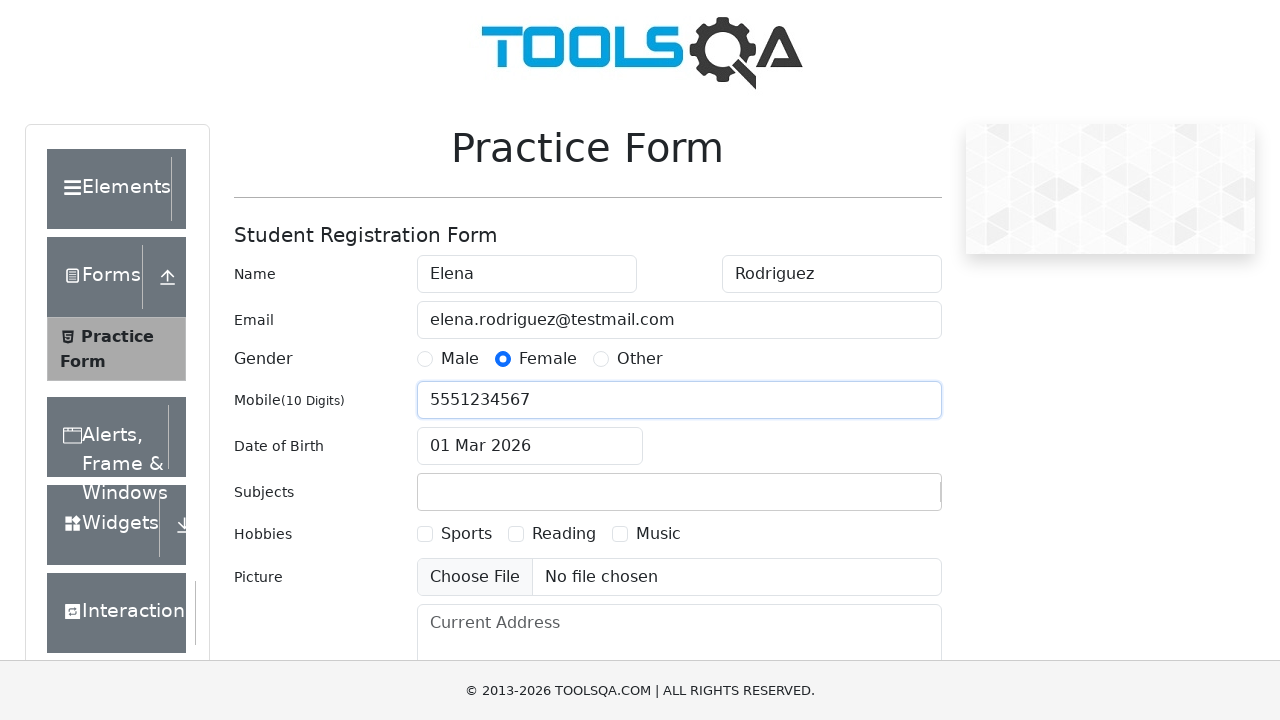

Filled current address field with '742 Evergreen Terrace, Springfield' on #currentAddress
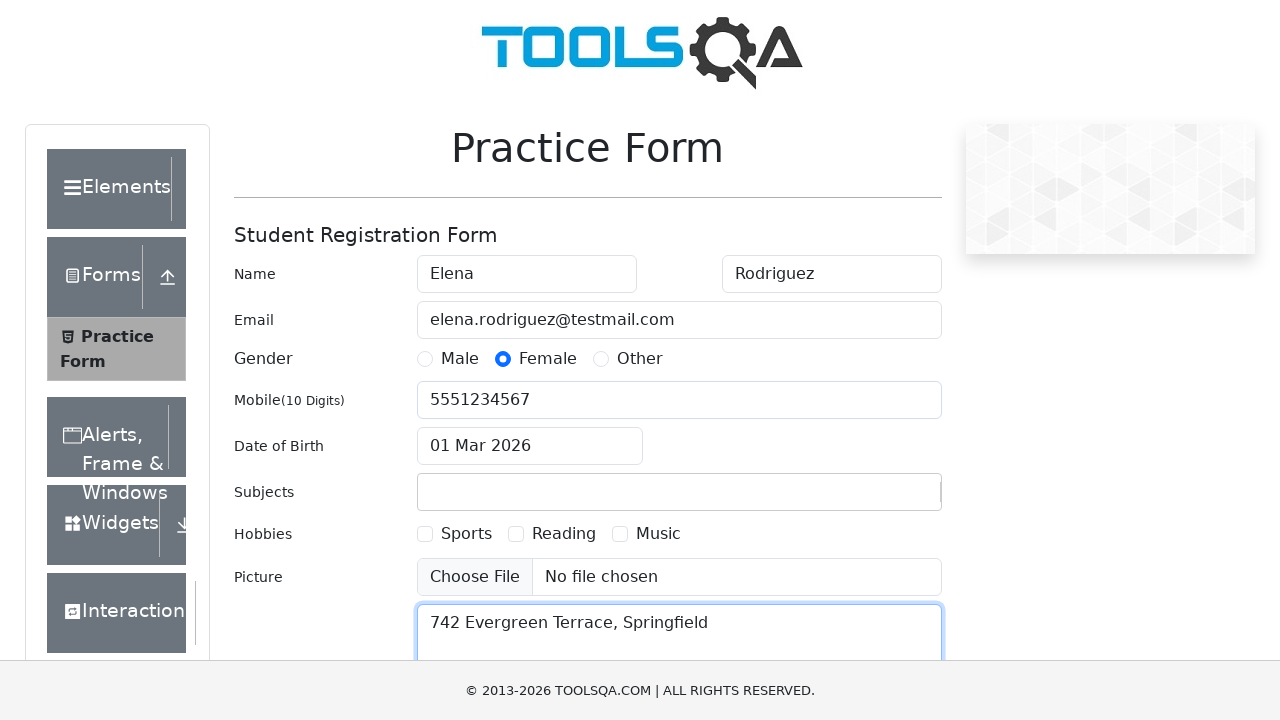

Clicked submit button to submit the practice form at (885, 499) on #submit
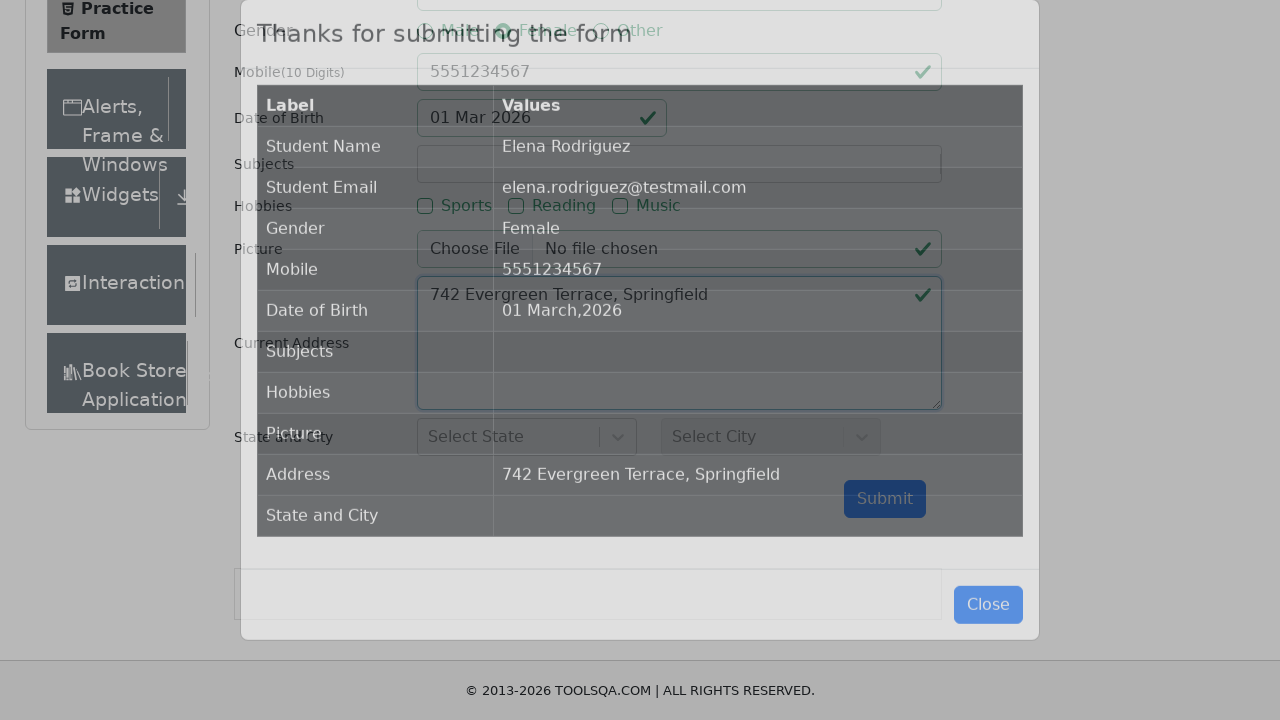

Confirmation modal loaded
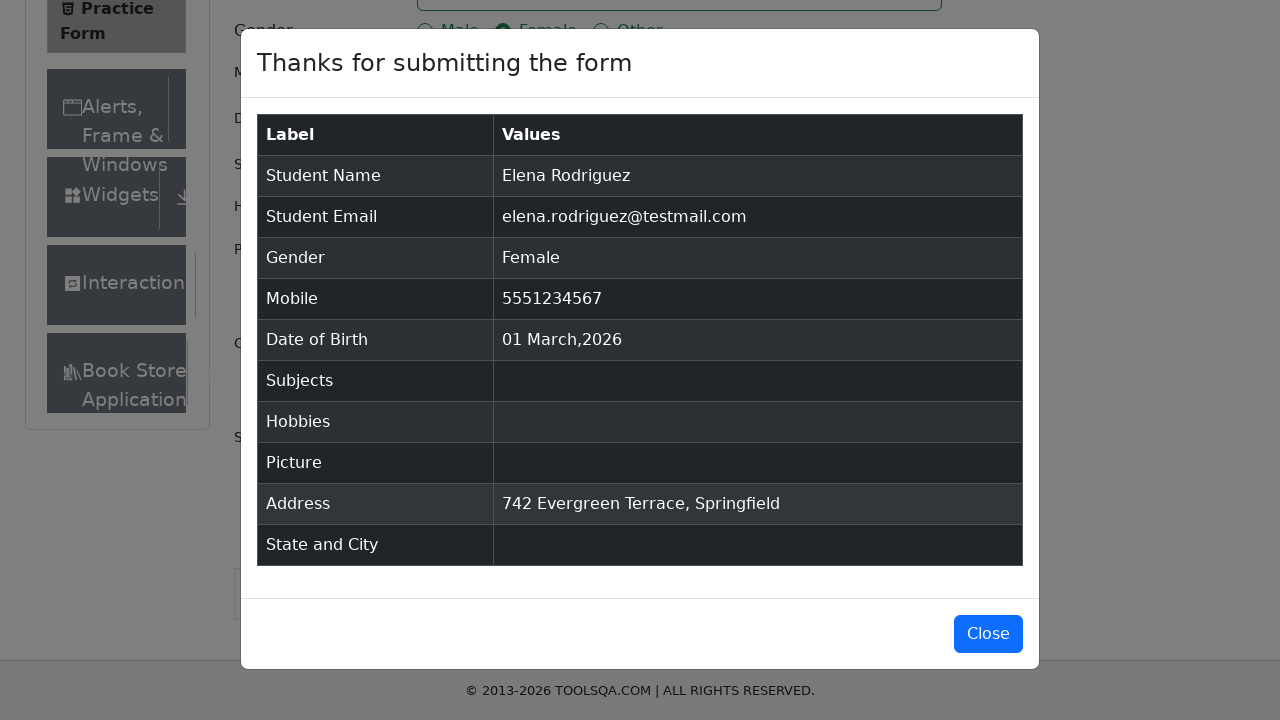

Clicked close button to dismiss confirmation modal at (988, 634) on #closeLargeModal
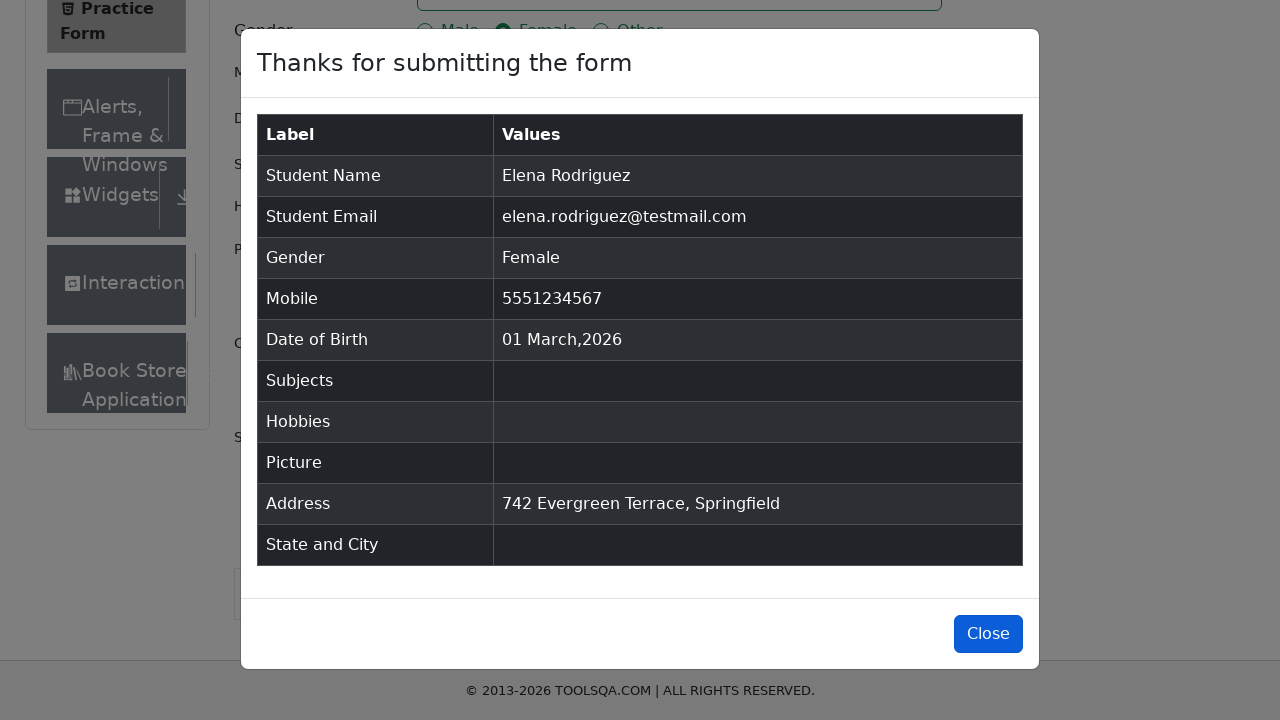

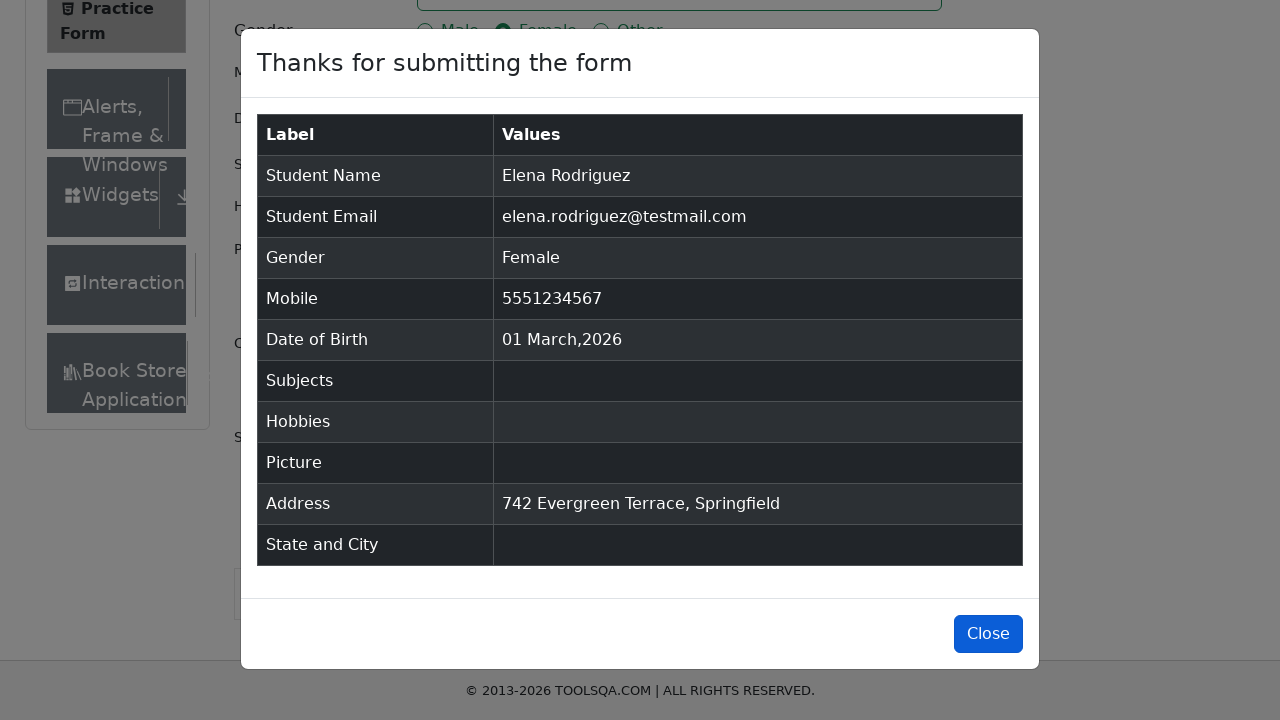